Clicks on the SUPPORT link and verifies navigation to the support page

Starting URL: https://www.zestmoney.in/

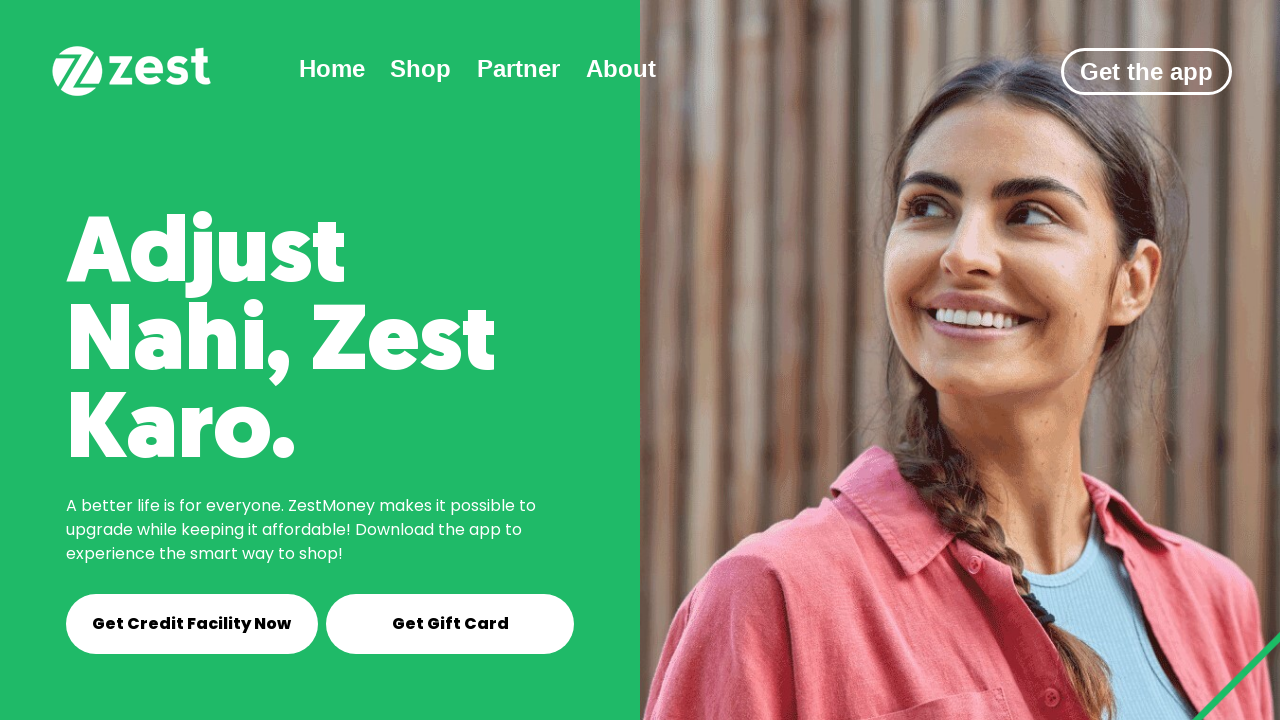

Clicked on SUPPORT link at (397, 361) on text=SUPPORT
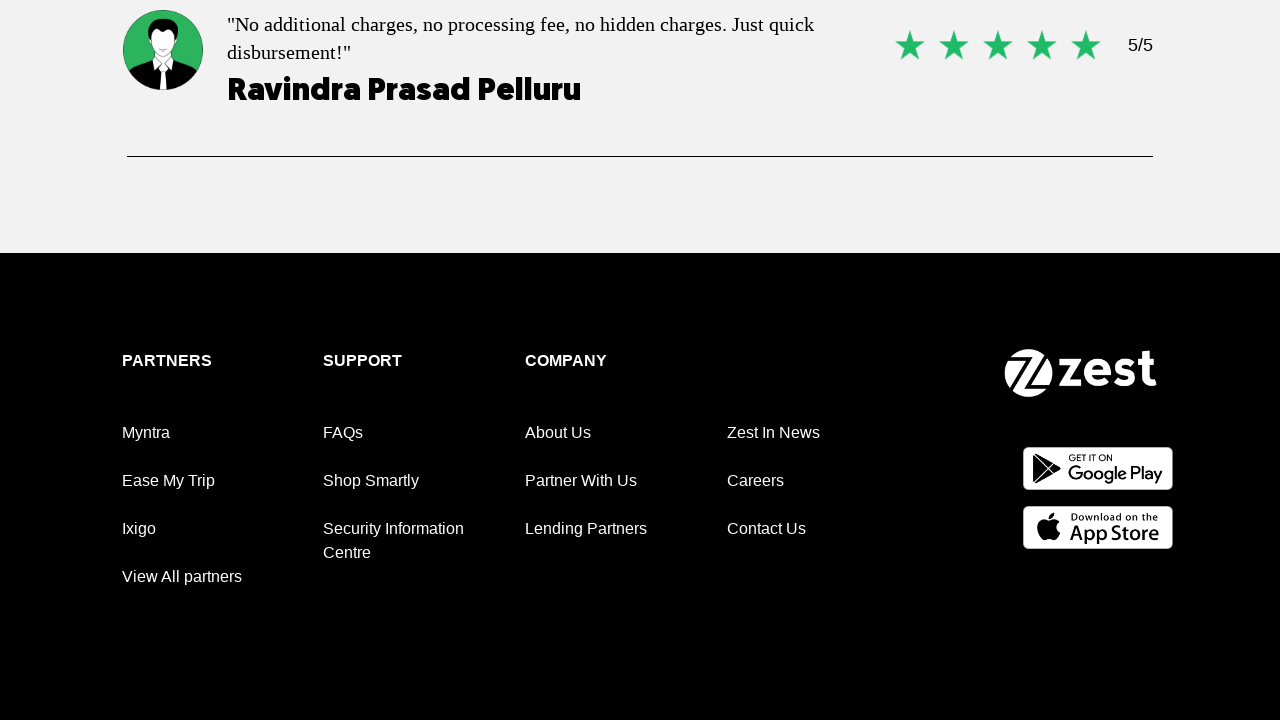

Support page loaded successfully
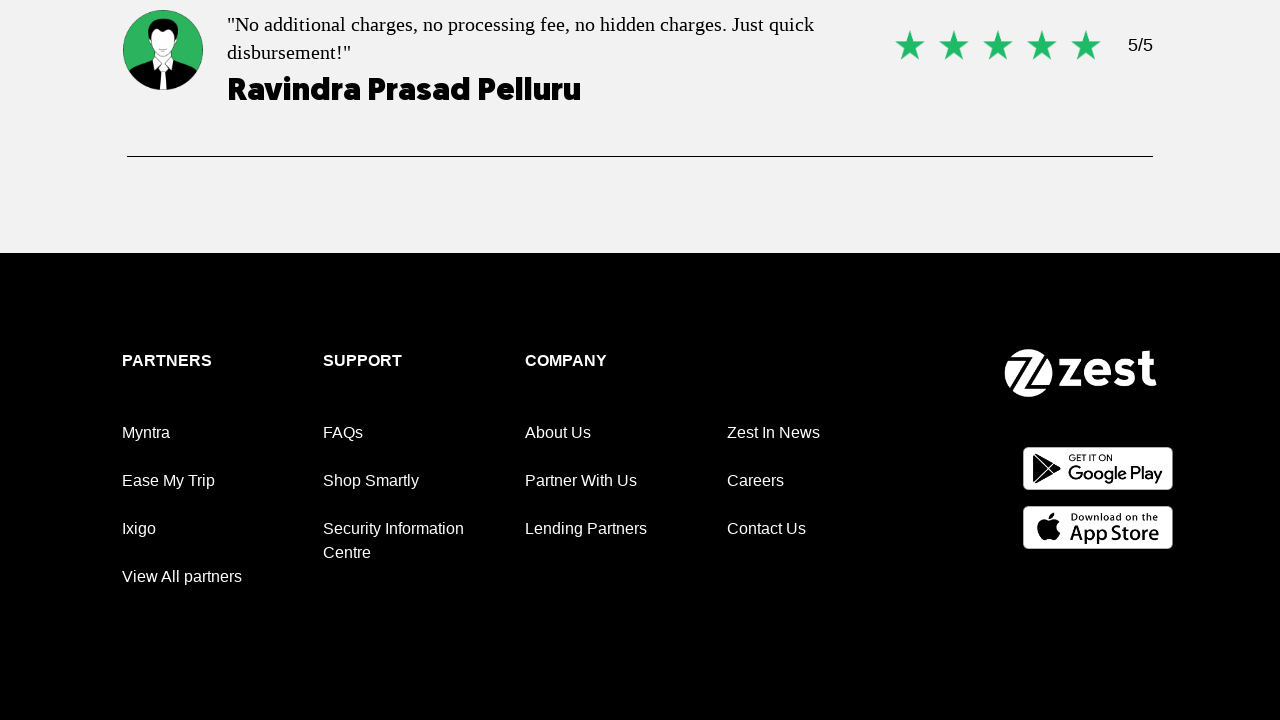

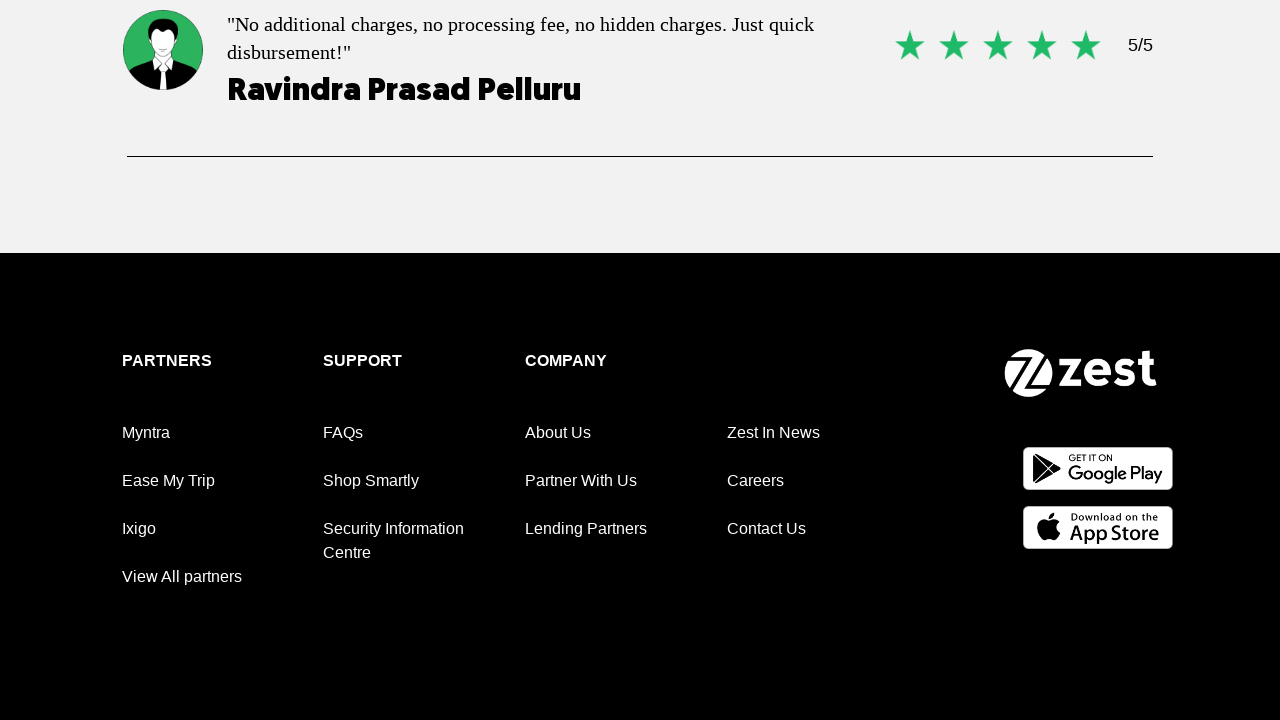